Tests dynamic properties page by waiting for elements to become enabled, change color, and become visible, then interacting with them

Starting URL: https://demoqa.com/dynamic-properties

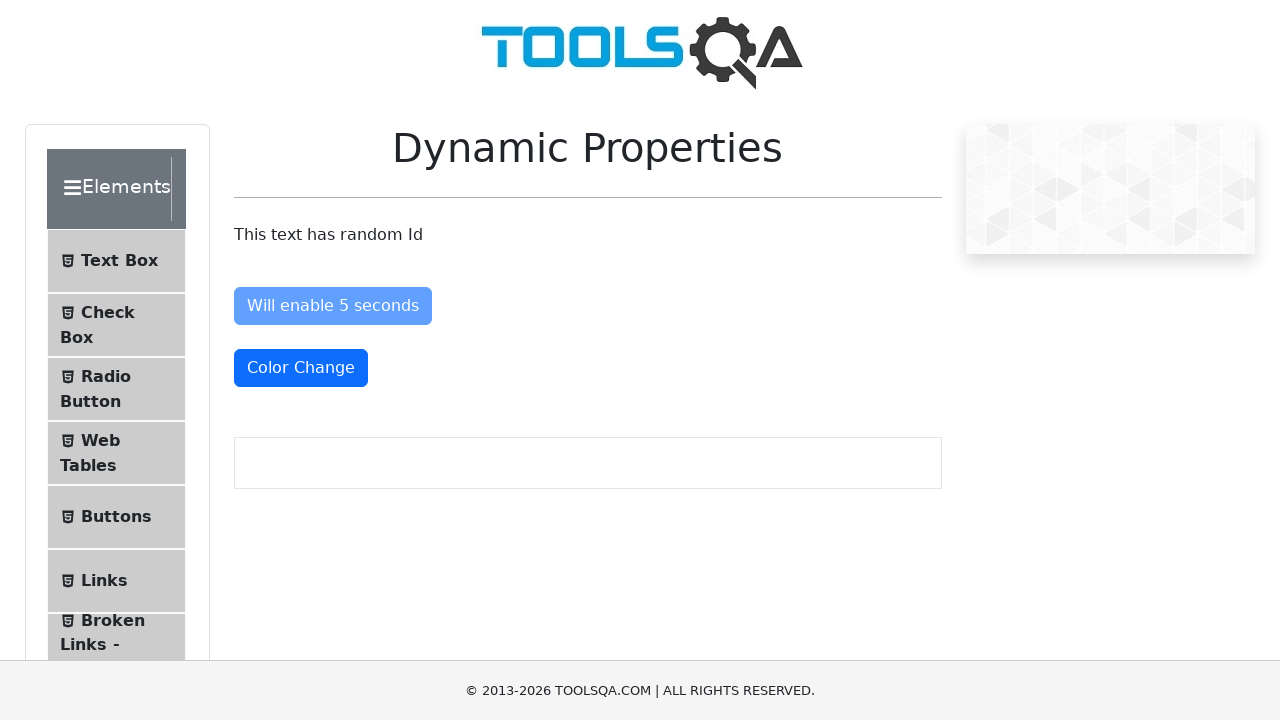

Waited for 'Enable After' button to become enabled
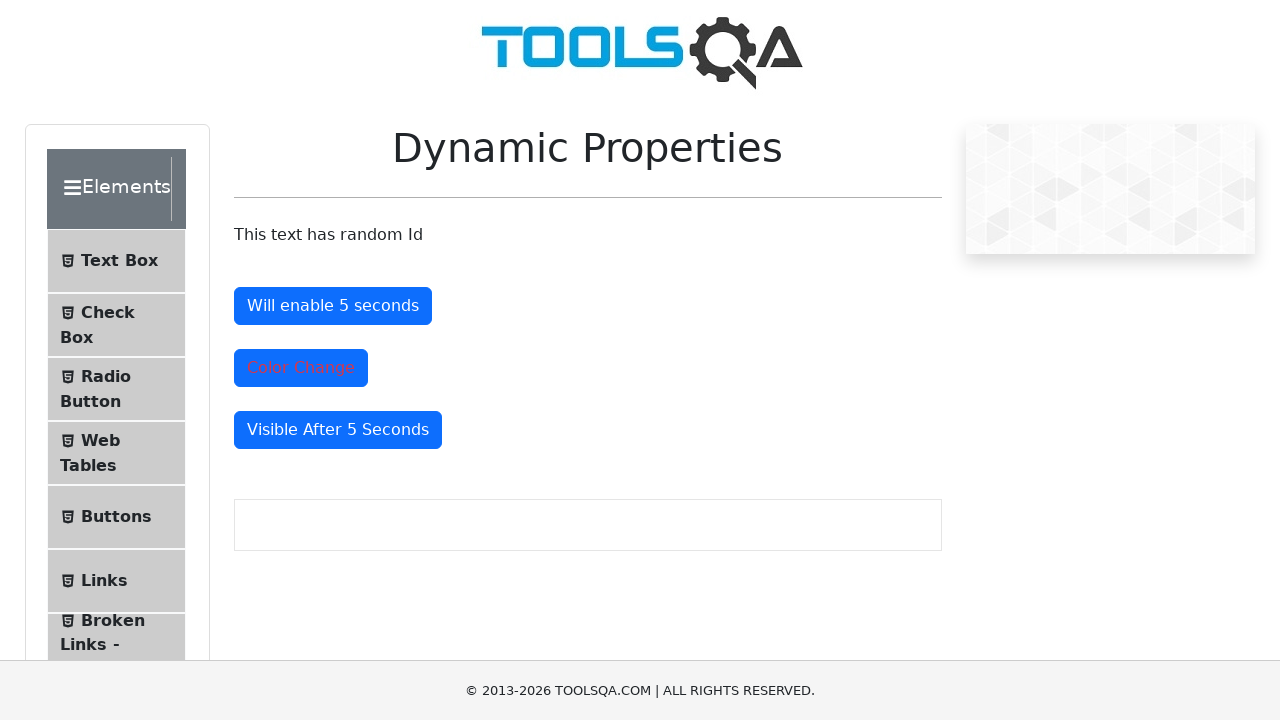

Clicked 'Enable After' button at (333, 306) on #enableAfter
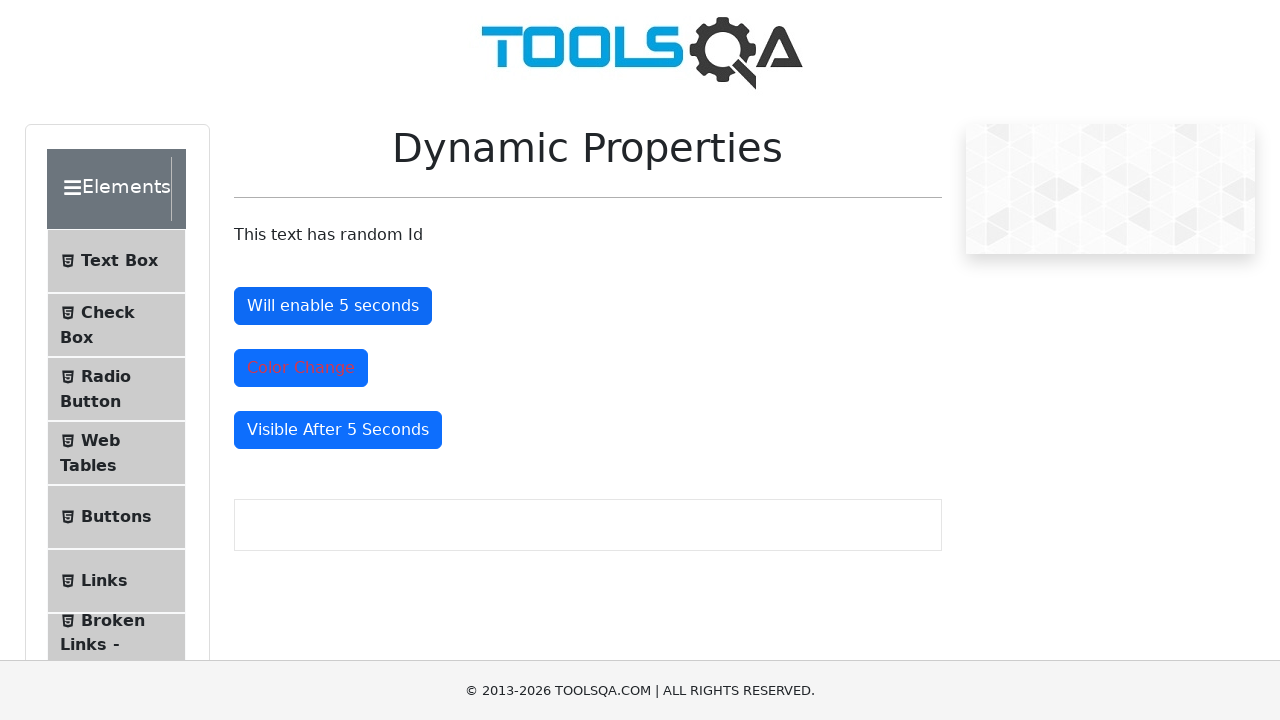

Waited for color change button to turn red (text-danger class applied)
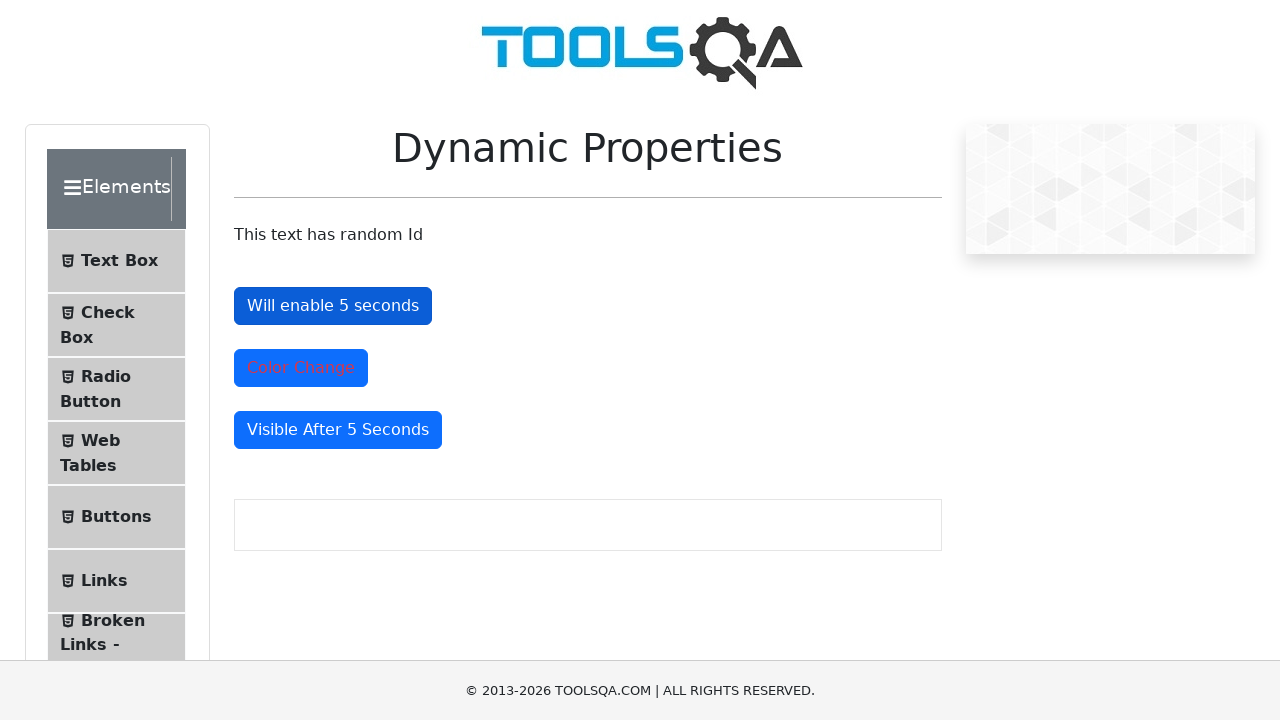

Waited for 'Visible After' button to become visible
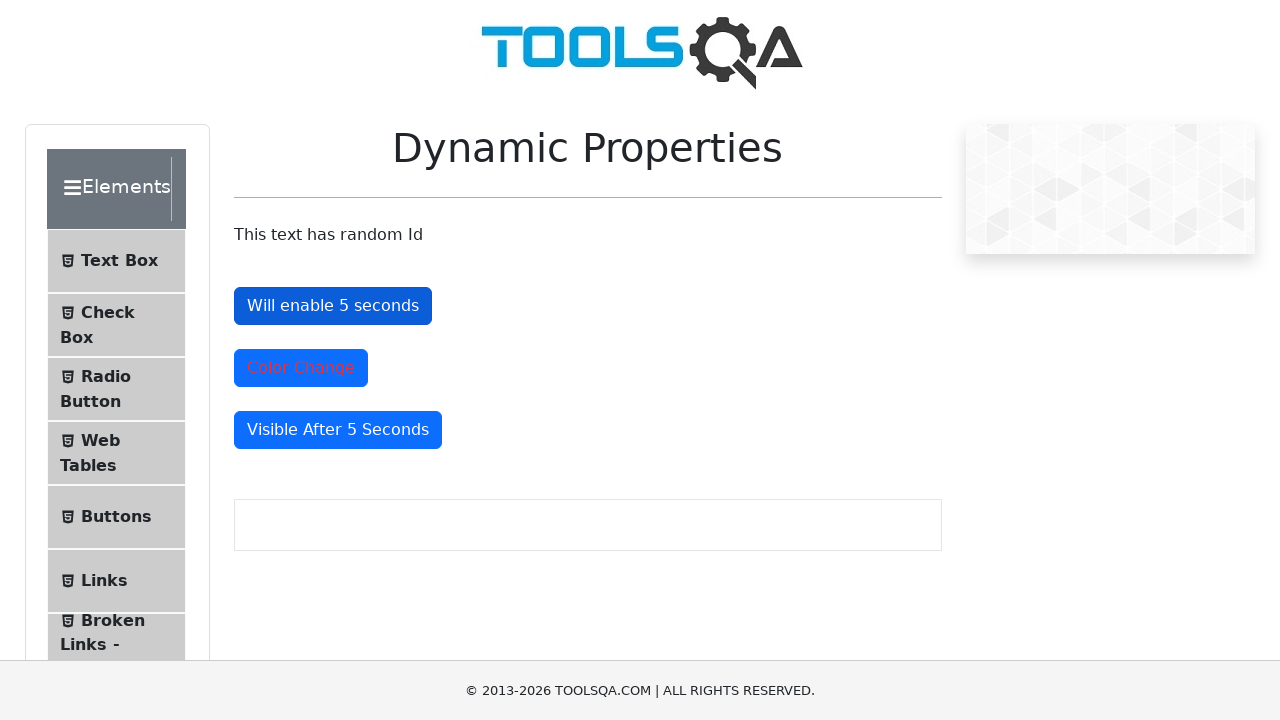

Clicked 'Visible After' button at (338, 430) on #visibleAfter
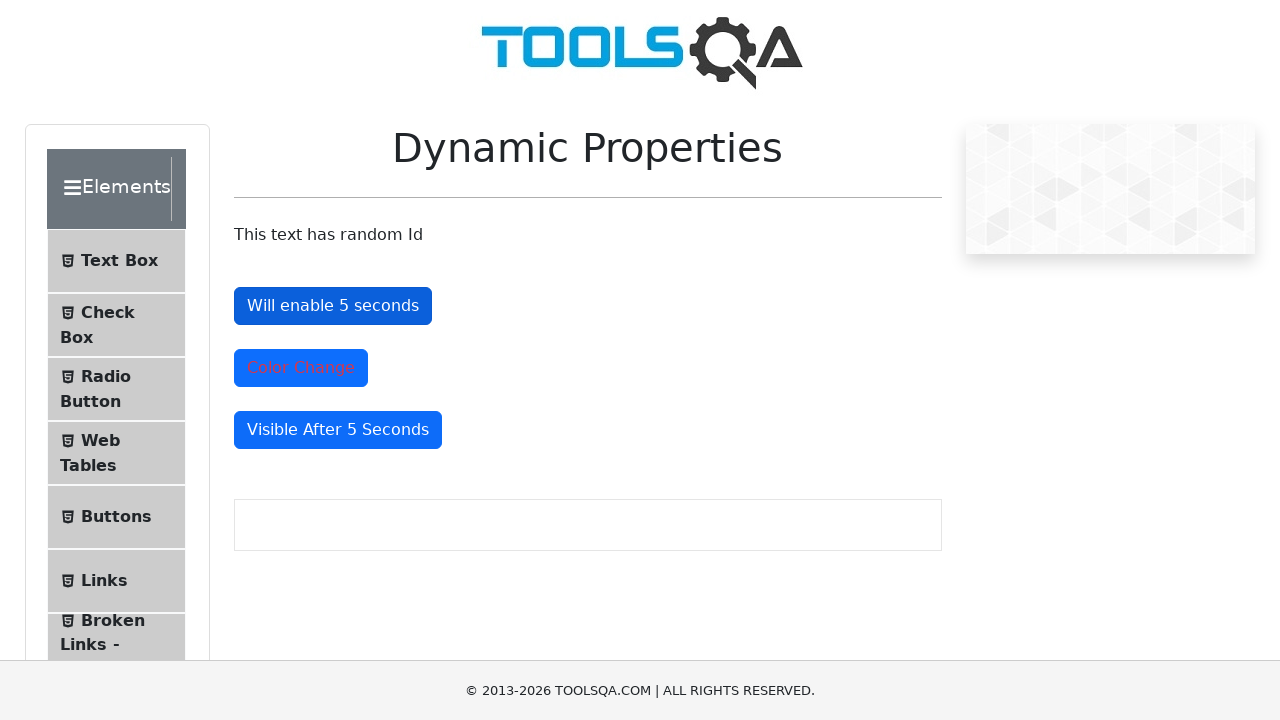

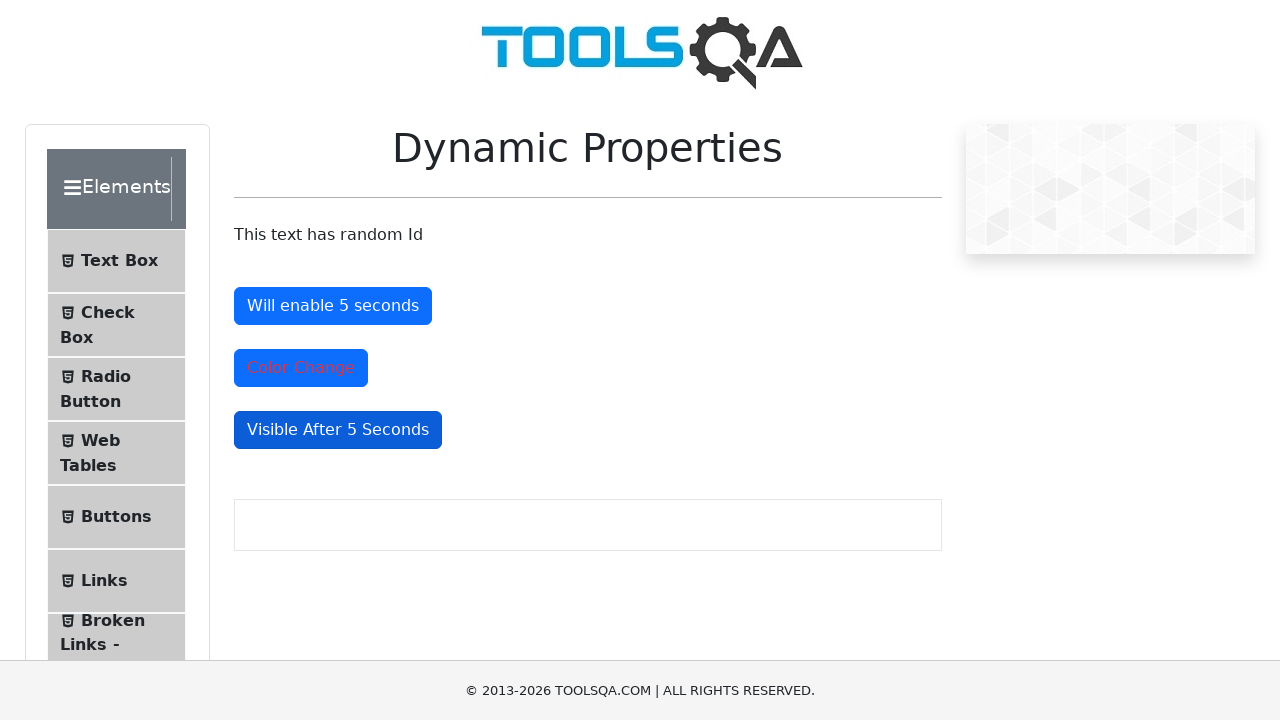